Tests the search functionality on python.org by entering a search query "pycon" and verifying that results are returned.

Starting URL: http://www.python.org

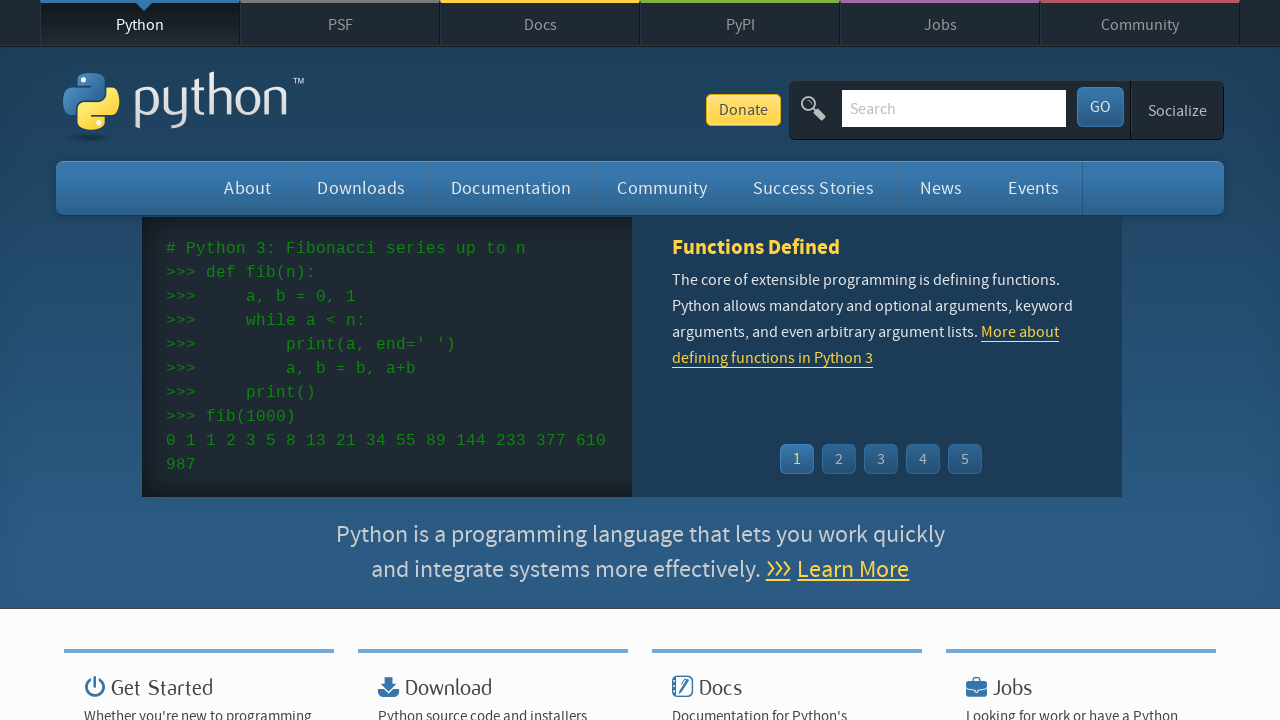

Verified 'Python' is in the page title
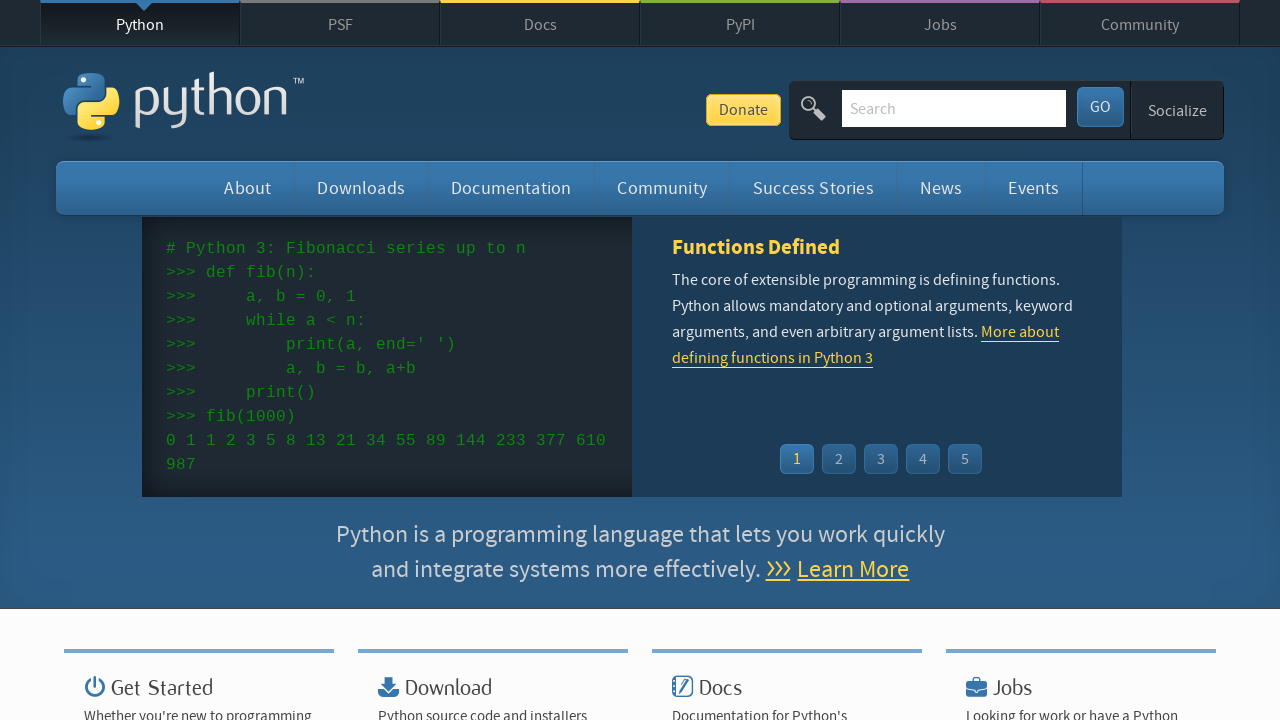

Located the search box input field
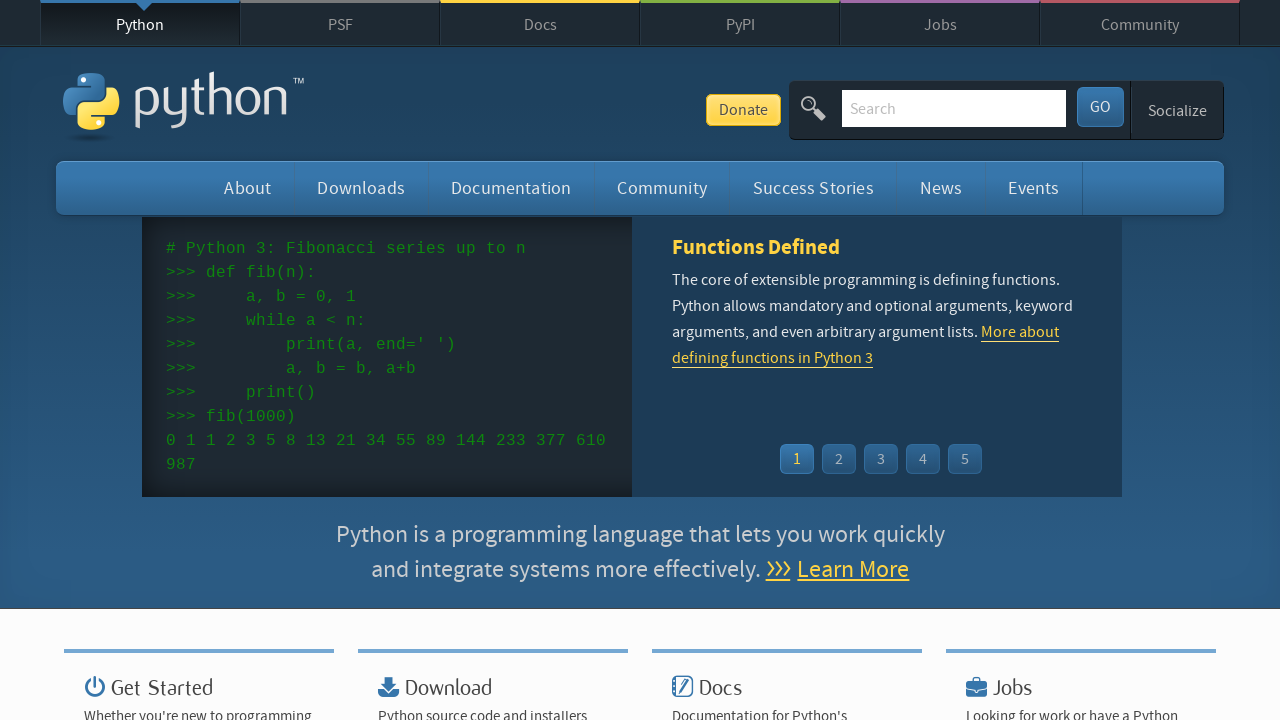

Cleared the search box on input[name='q']
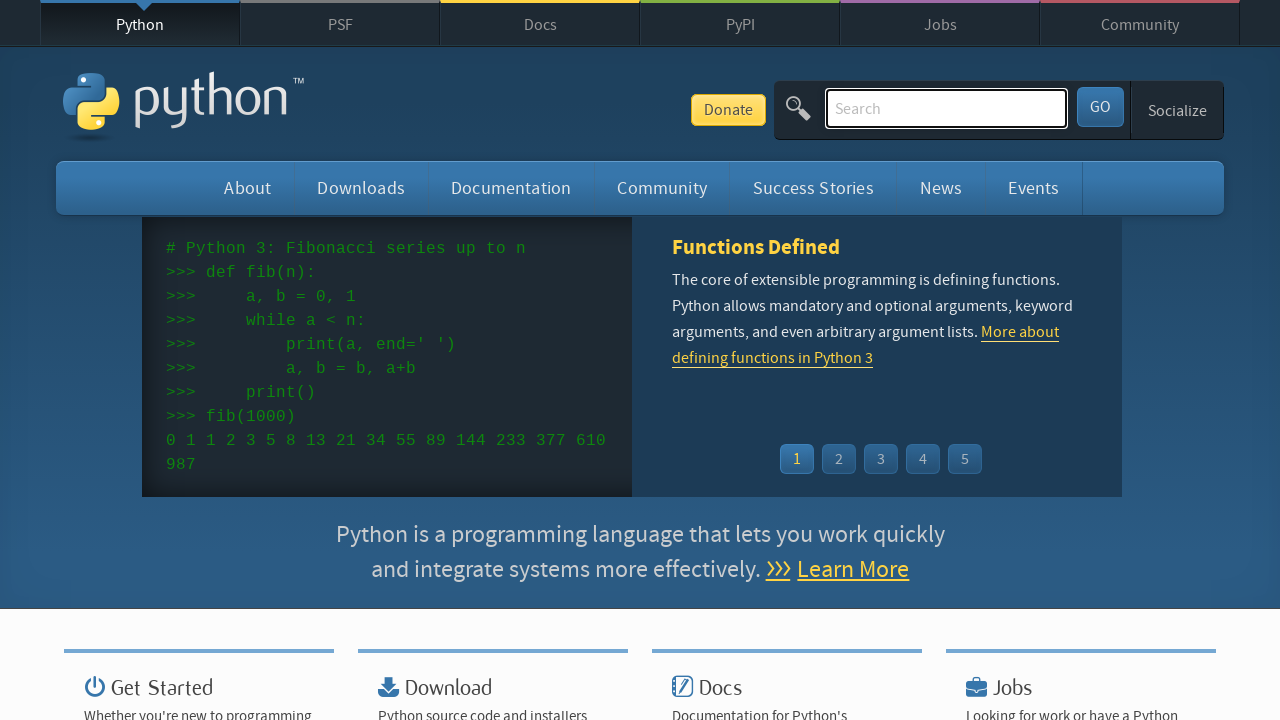

Filled search box with 'pycon' query on input[name='q']
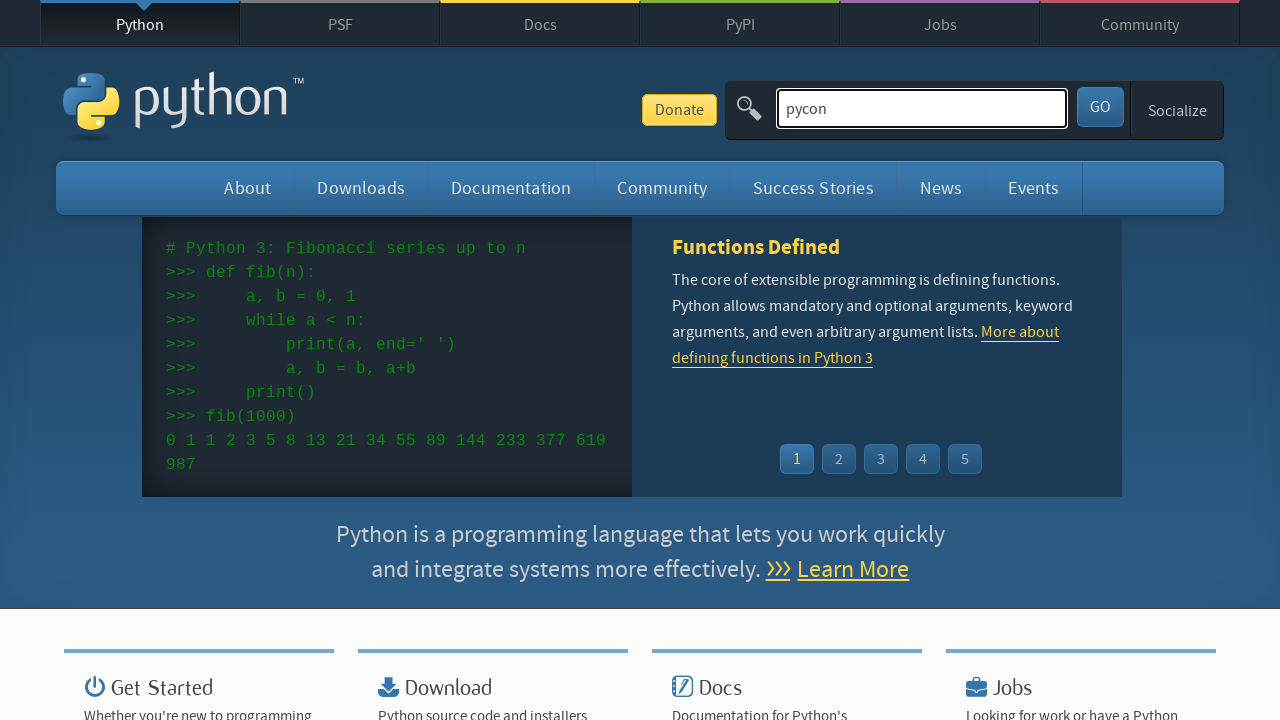

Pressed Enter to submit search query on input[name='q']
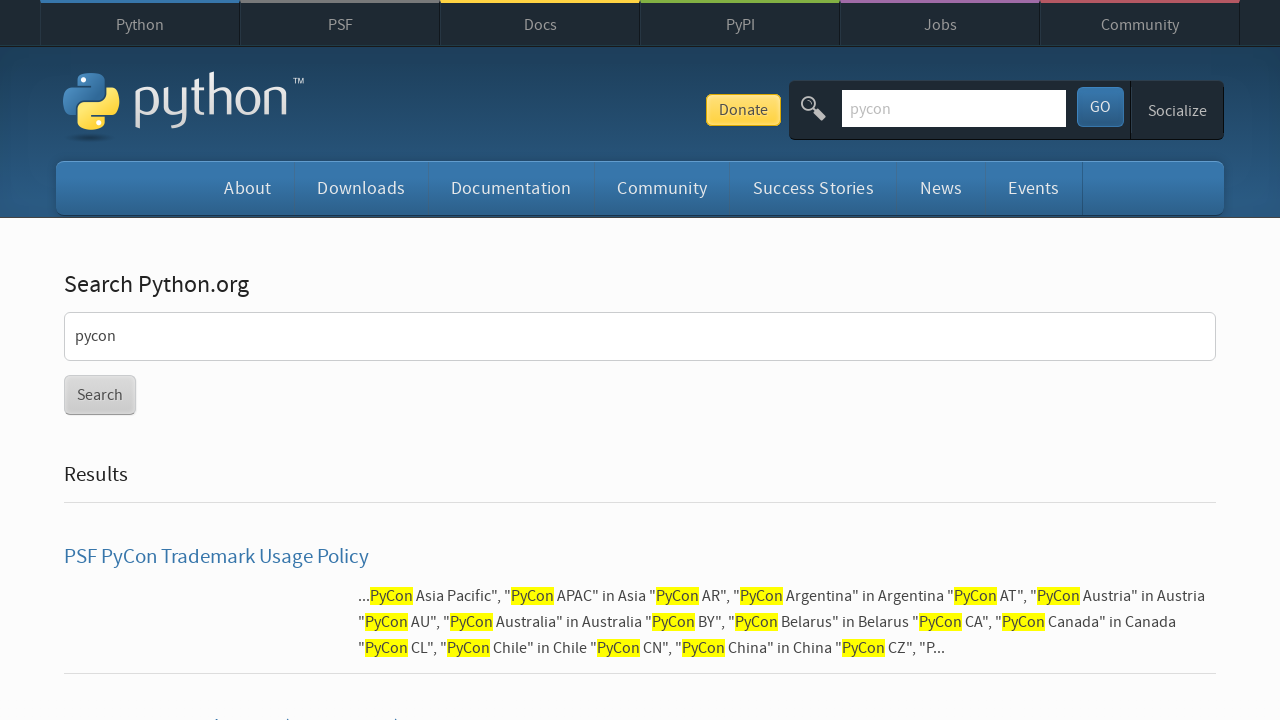

Waited for network to be idle, search results loaded
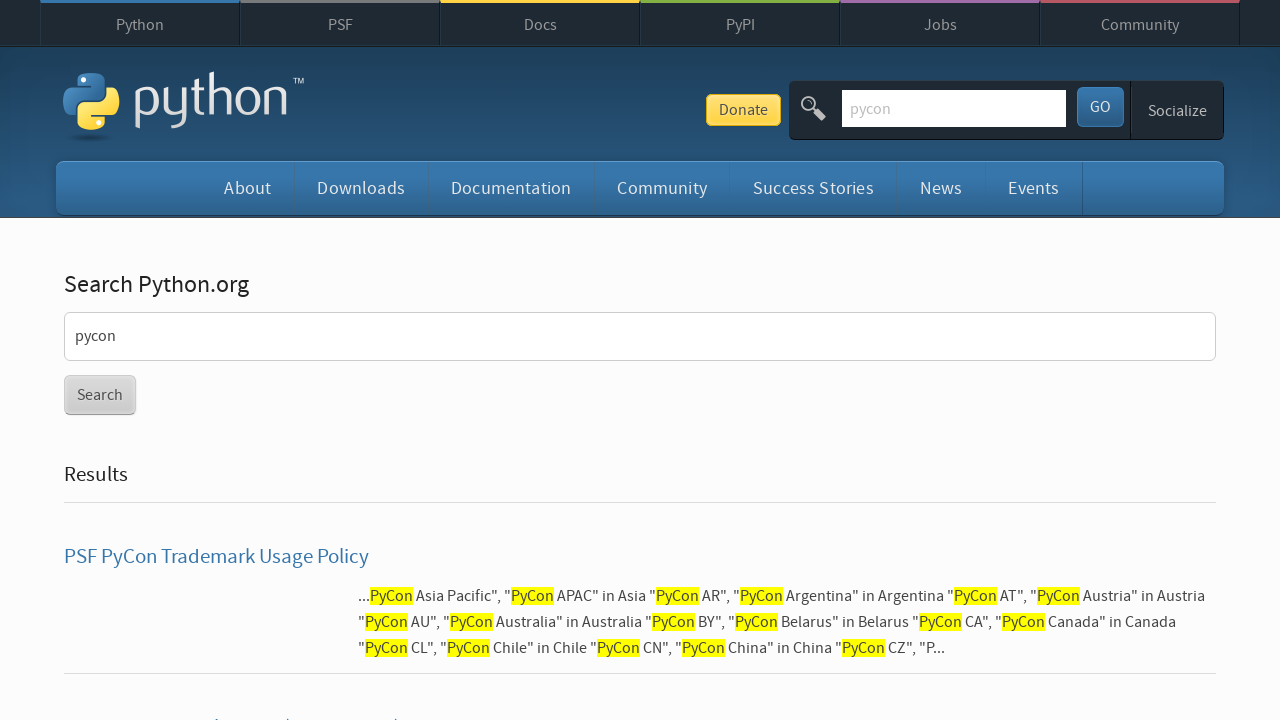

Verified that search results were found (no 'No results found' message)
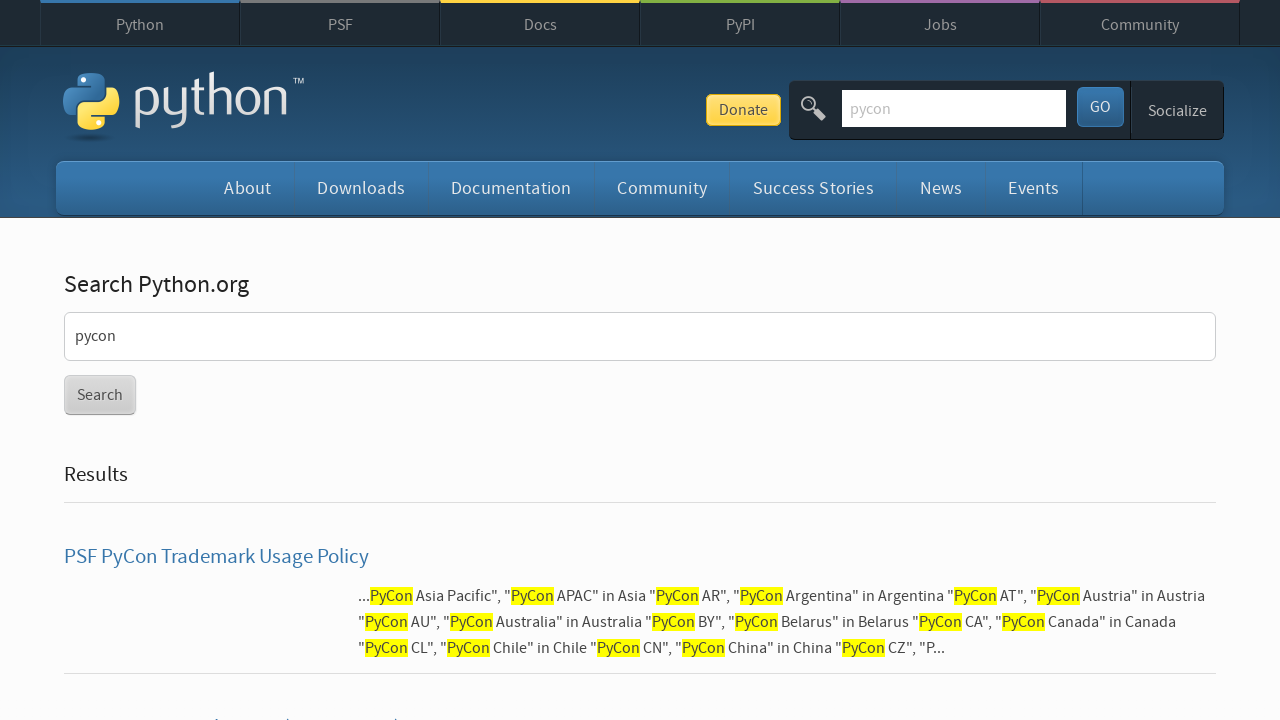

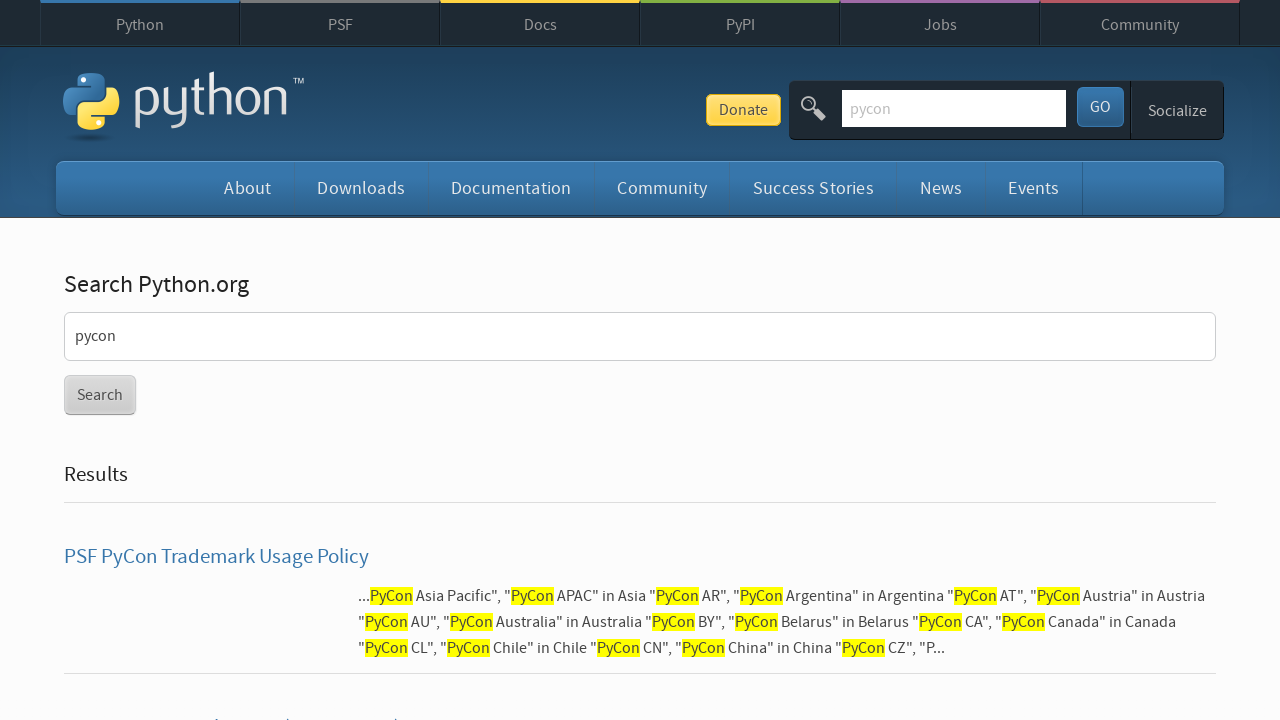